Tests the contact form with an invalid email address to verify that the form validation prevents submission.

Starting URL: https://automationexercise.com/contact_us

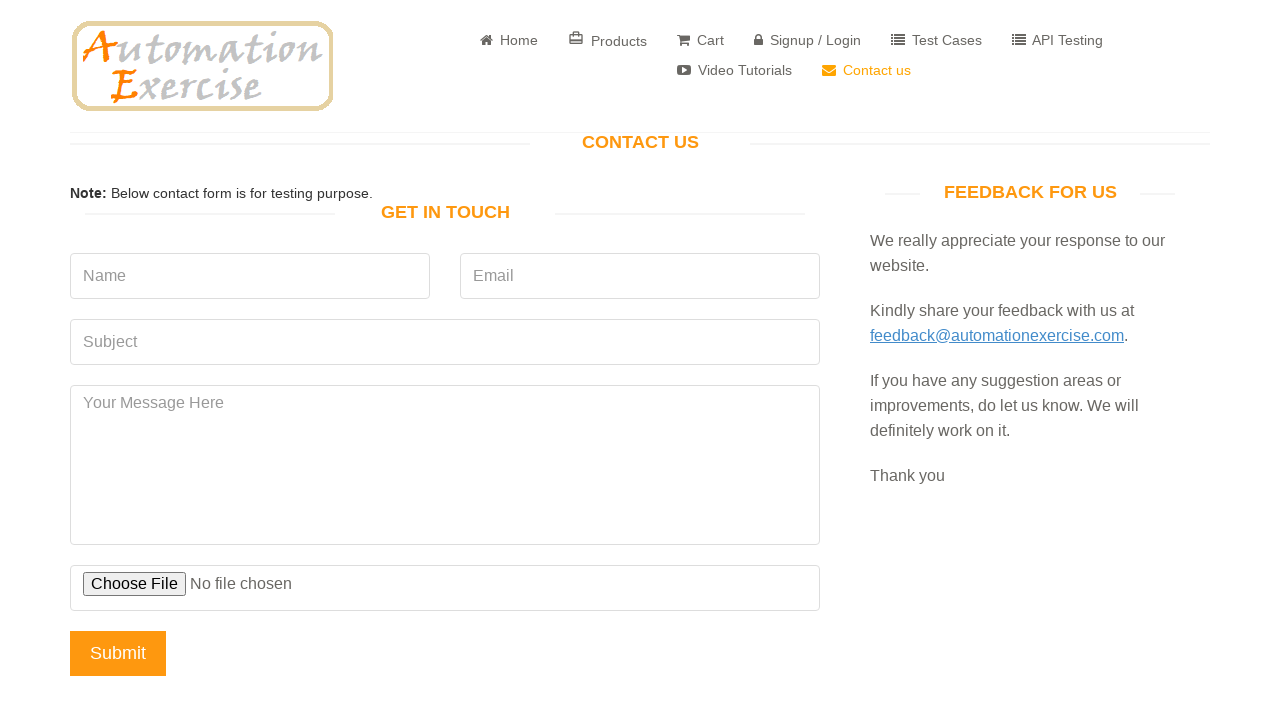

Filled email field with invalid email 'jhon' (missing @ and domain) on input[data-qa='email']
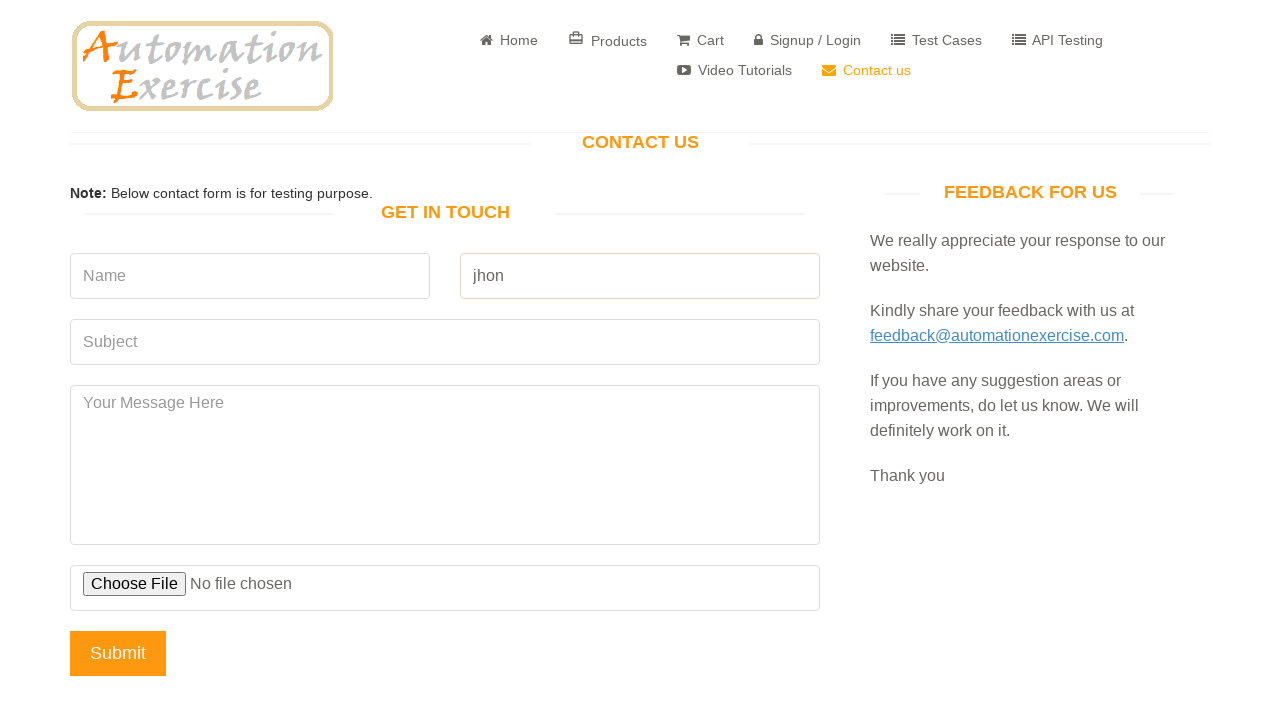

Filled subject field with 'Test Subject' on input[data-qa='subject']
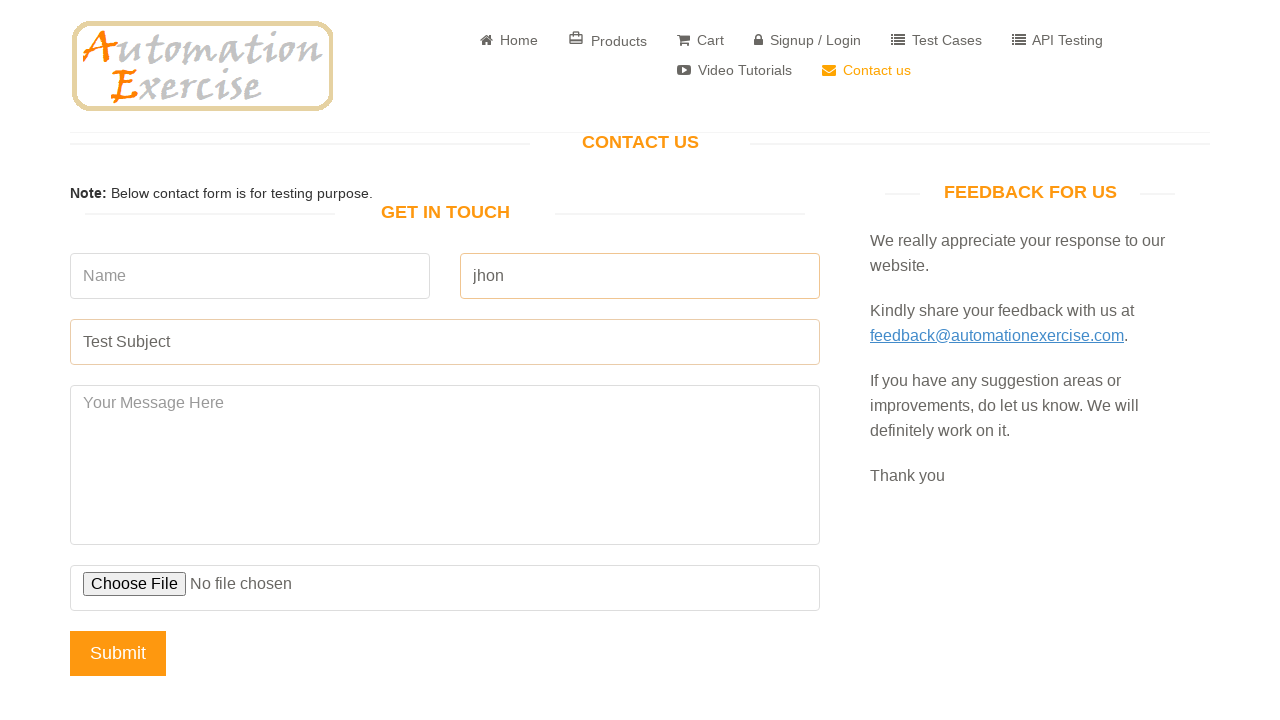

Filled message field with 'Test message content' on textarea[data-qa='message']
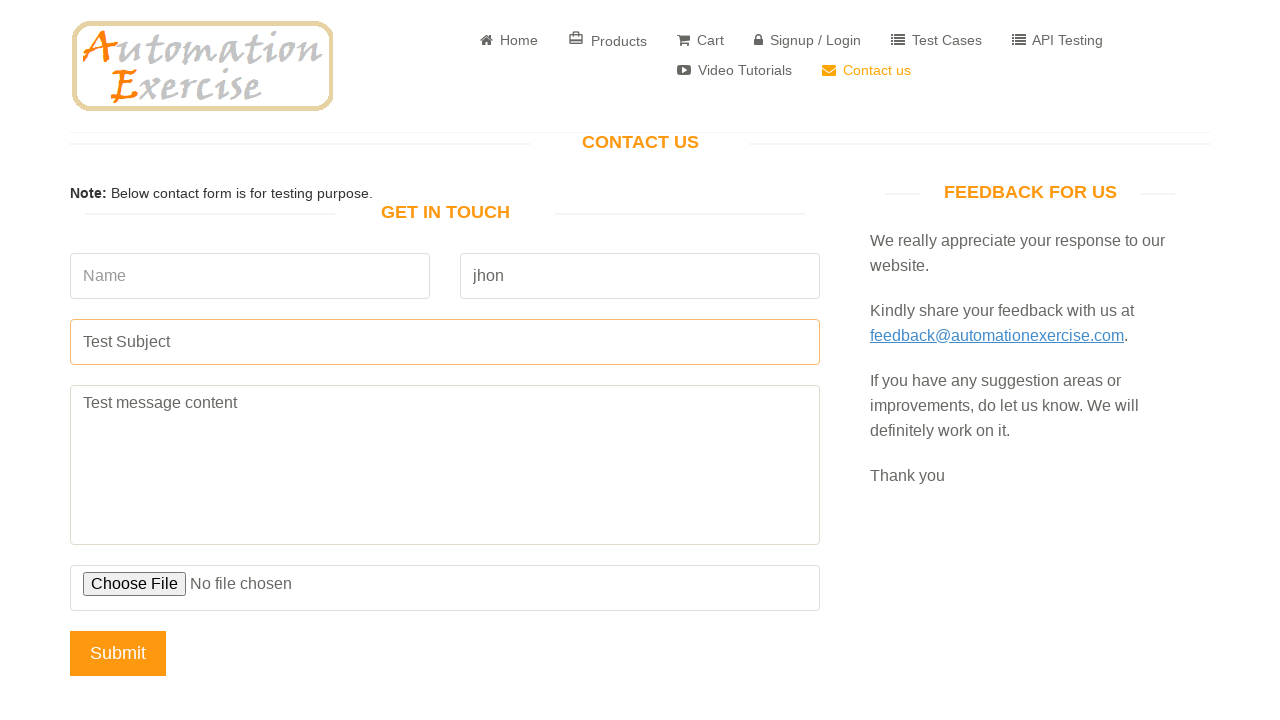

Clicked submit button to attempt form submission with invalid email at (118, 653) on input[data-qa='submit-button']
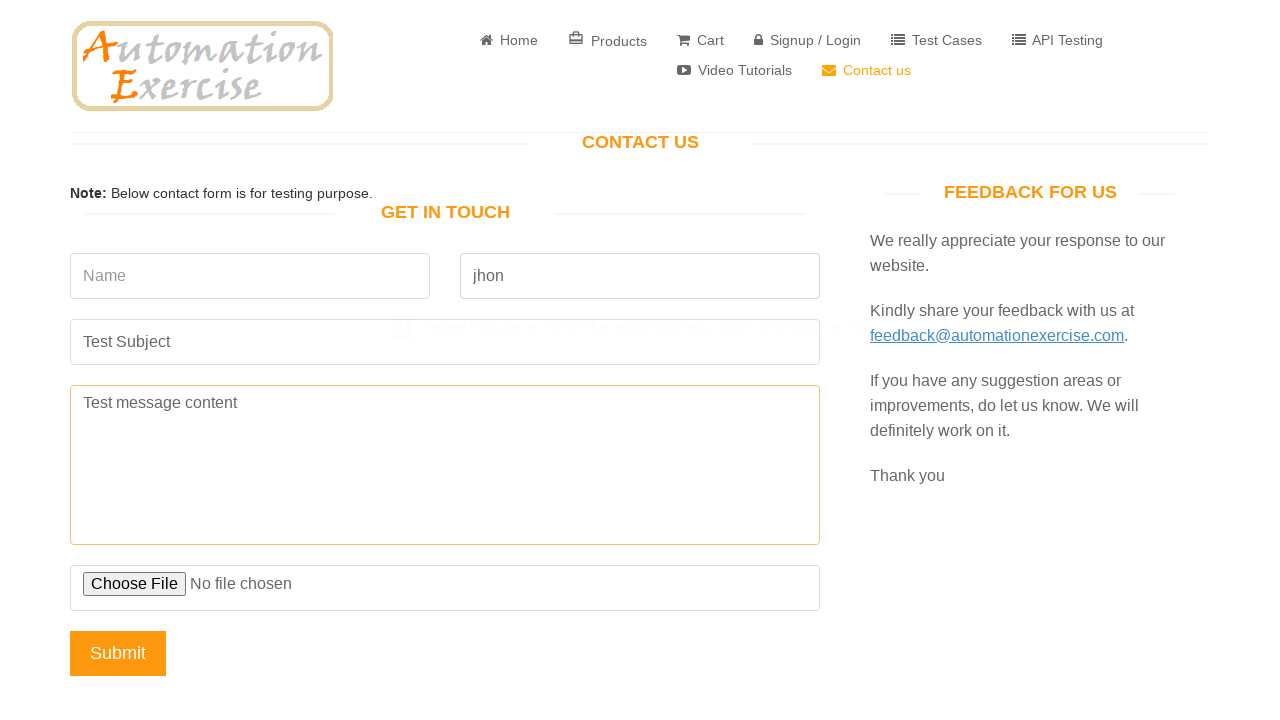

Verified that success message is not displayed - form validation prevented submission
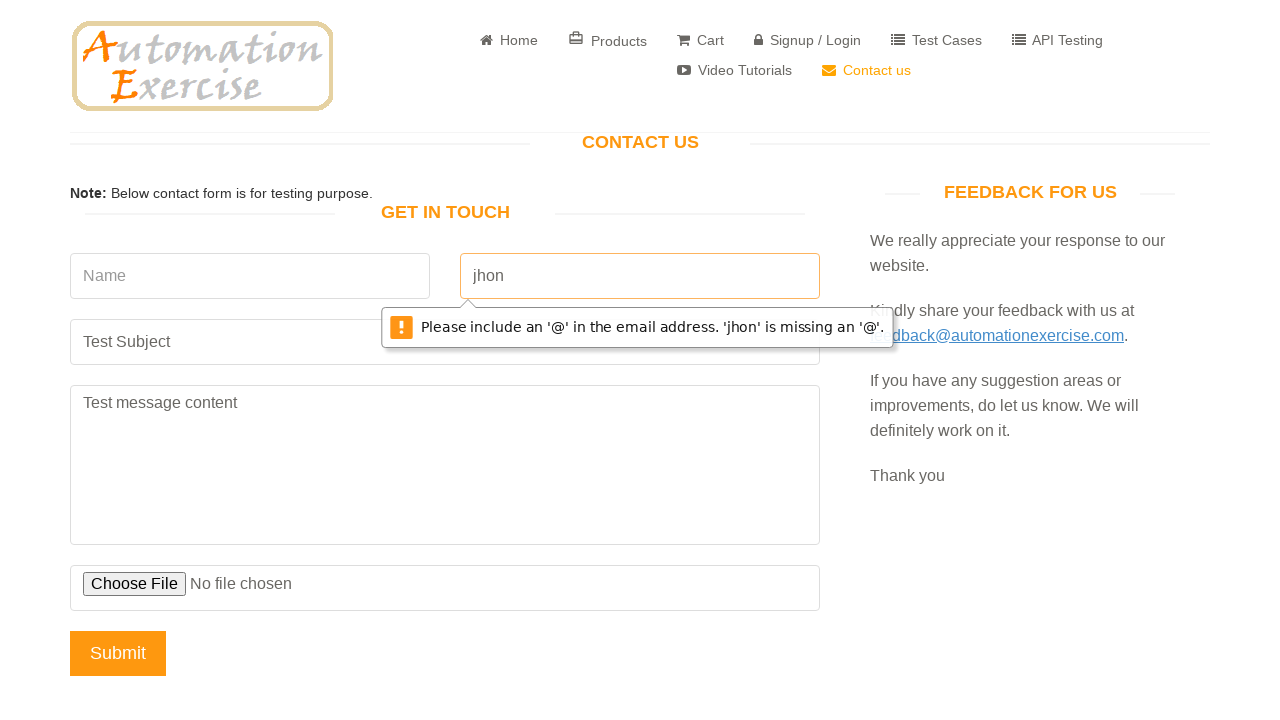

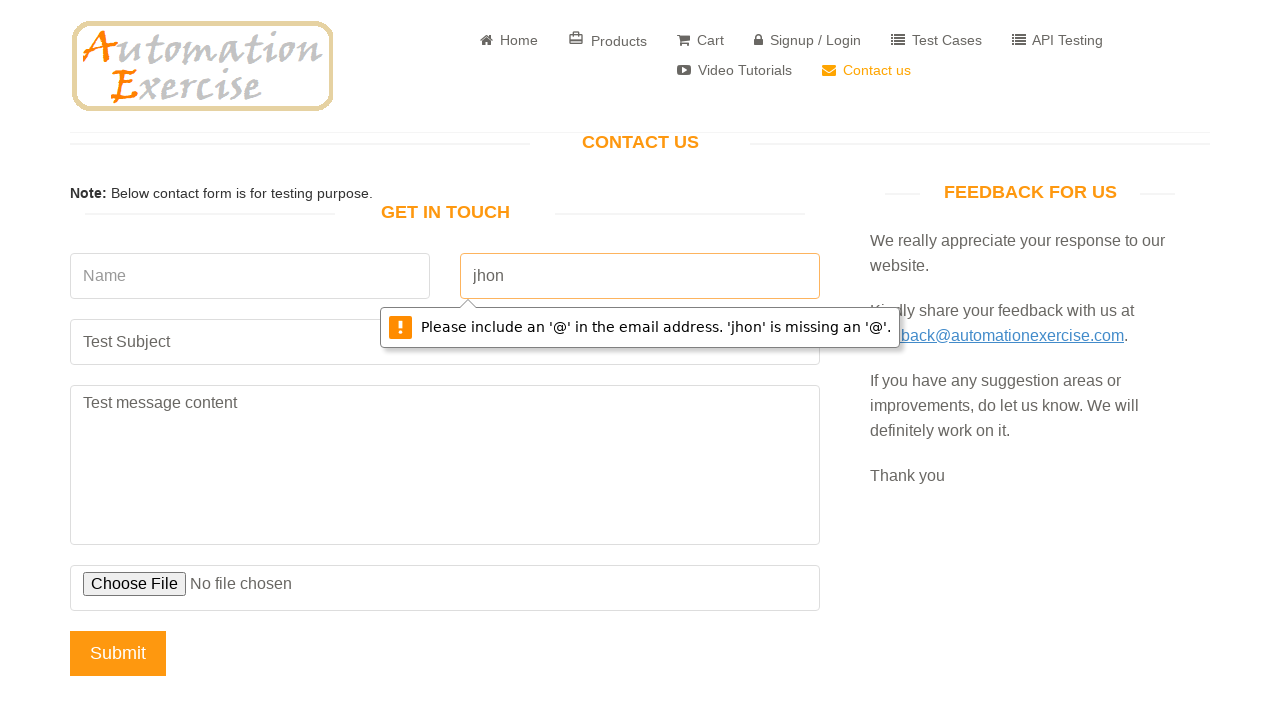